Opens the CNBC website and verifies it loads successfully

Starting URL: https://www.cnbc.com/

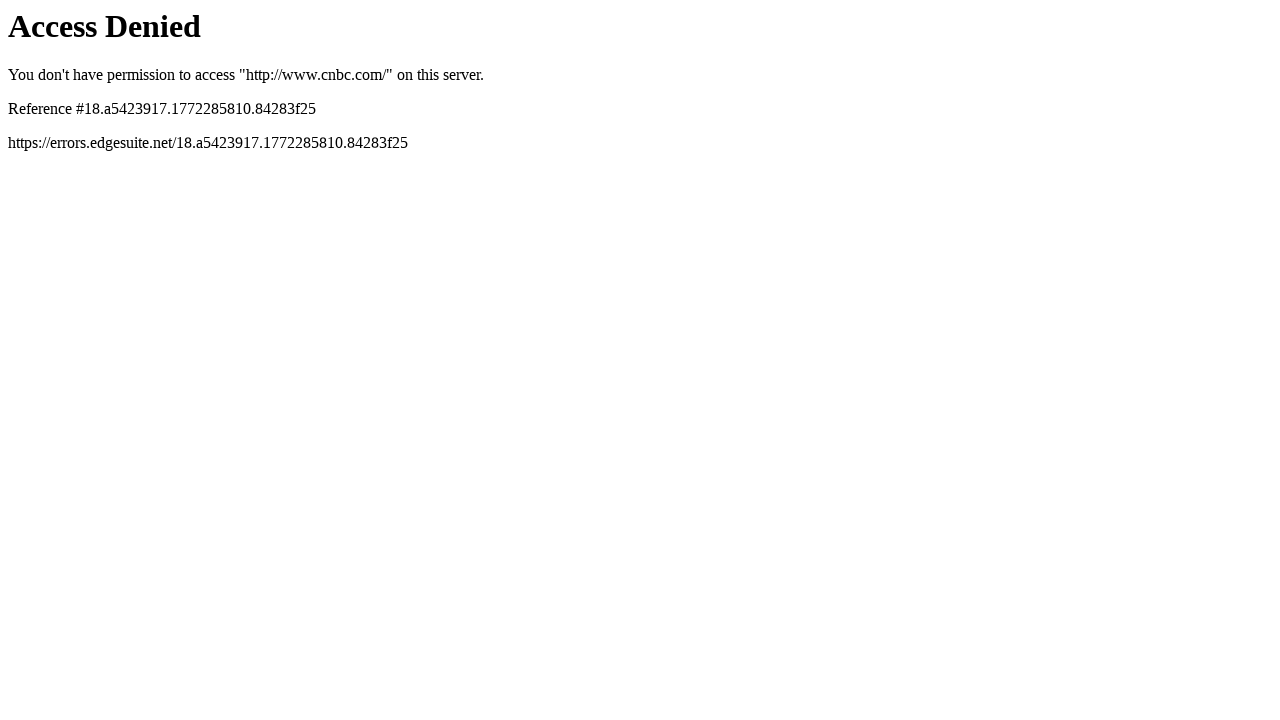

Navigated to CNBC website at https://www.cnbc.com/
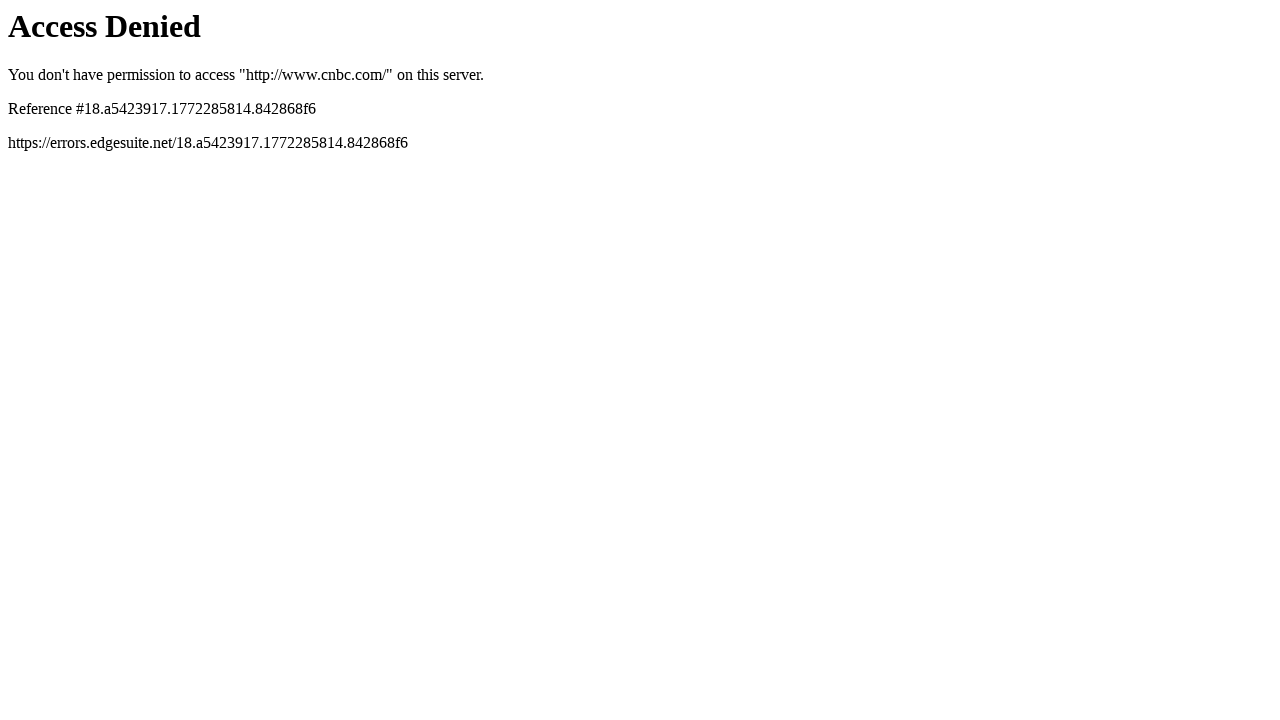

CNBC page DOM content fully loaded
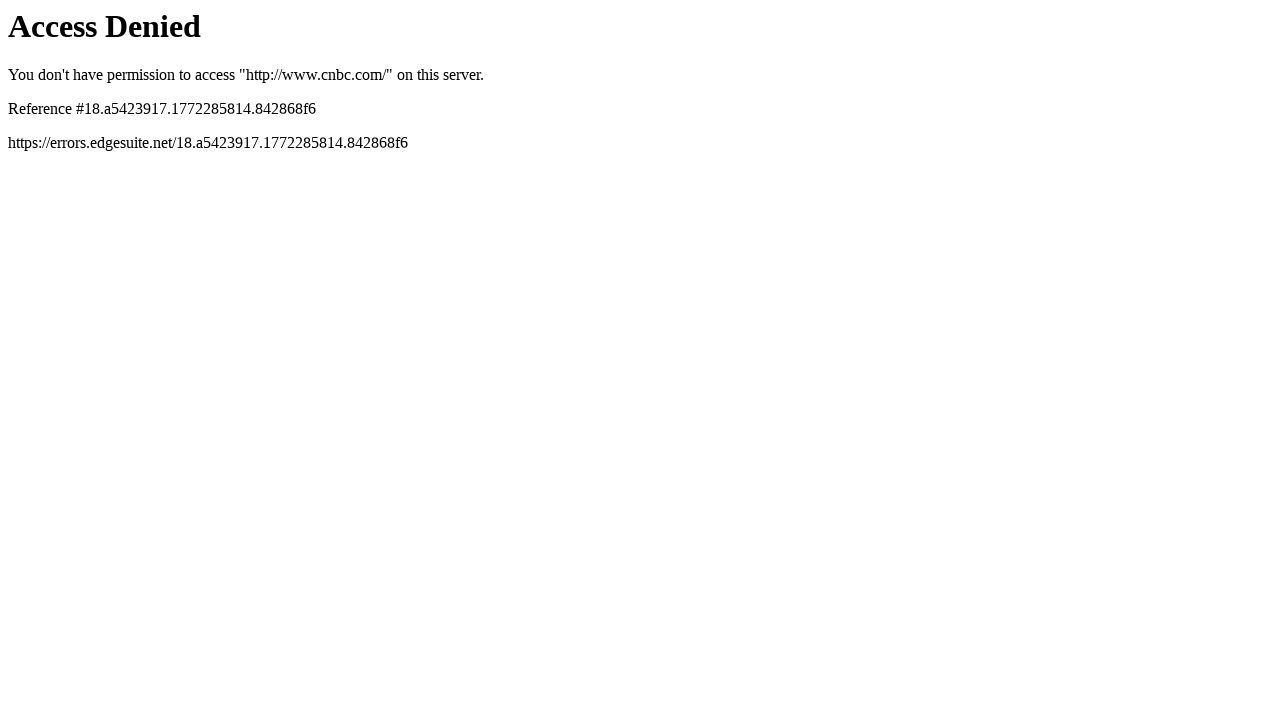

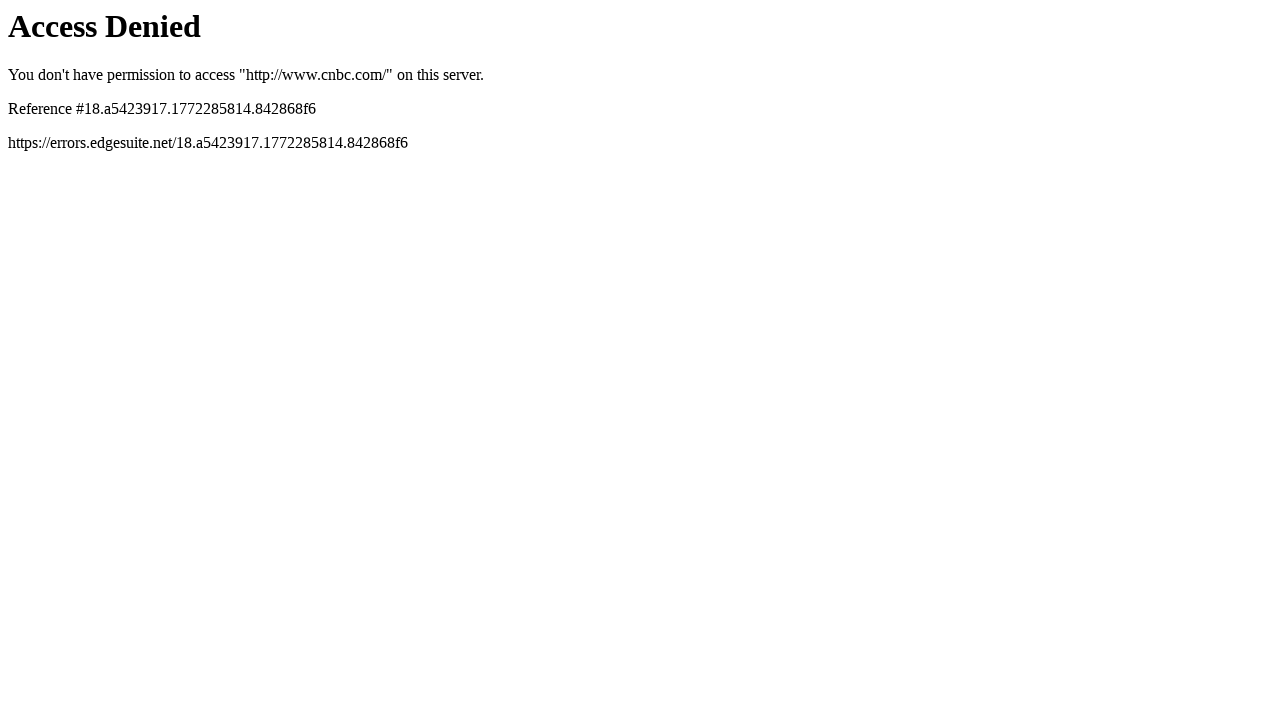